Tests clicking a button with dynamic class attributes, handling the resulting alert dialog, and refreshing the page. This is repeated 3 times to verify consistent behavior.

Starting URL: http://uitestingplayground.com/classattr

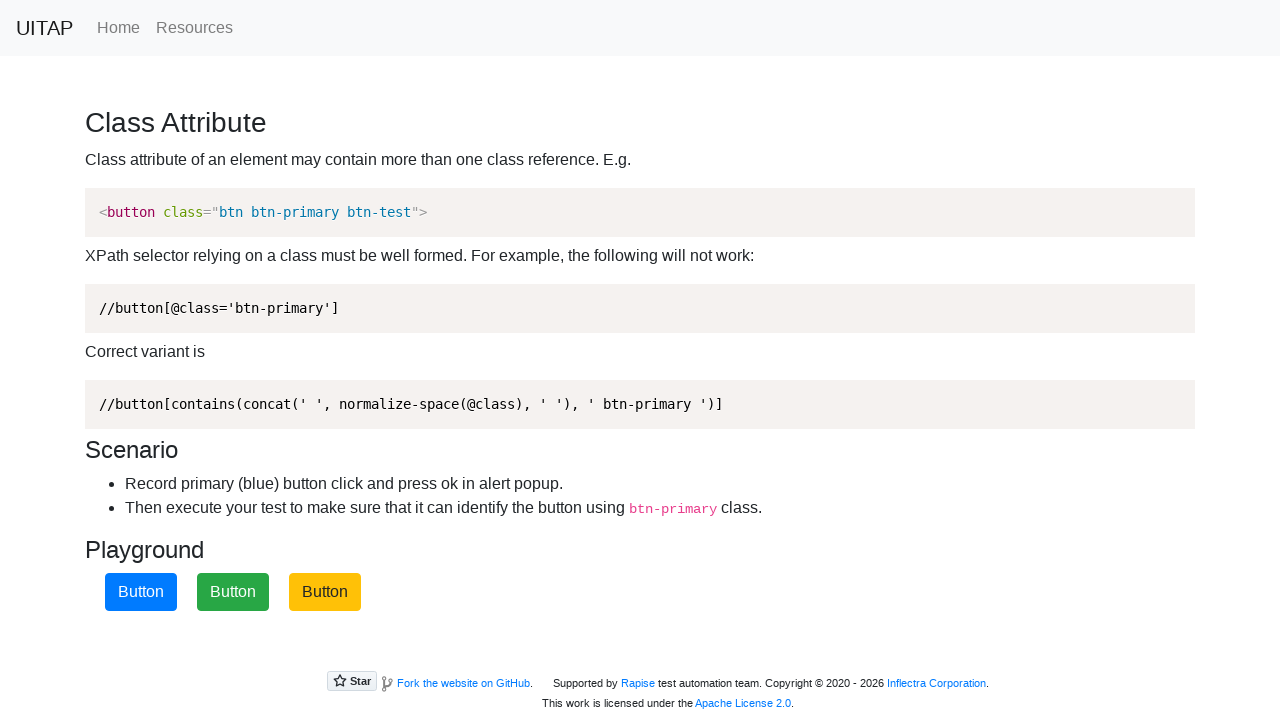

Clicked primary button with dynamic class attributes (iteration 1) at (141, 592) on button.btn-primary
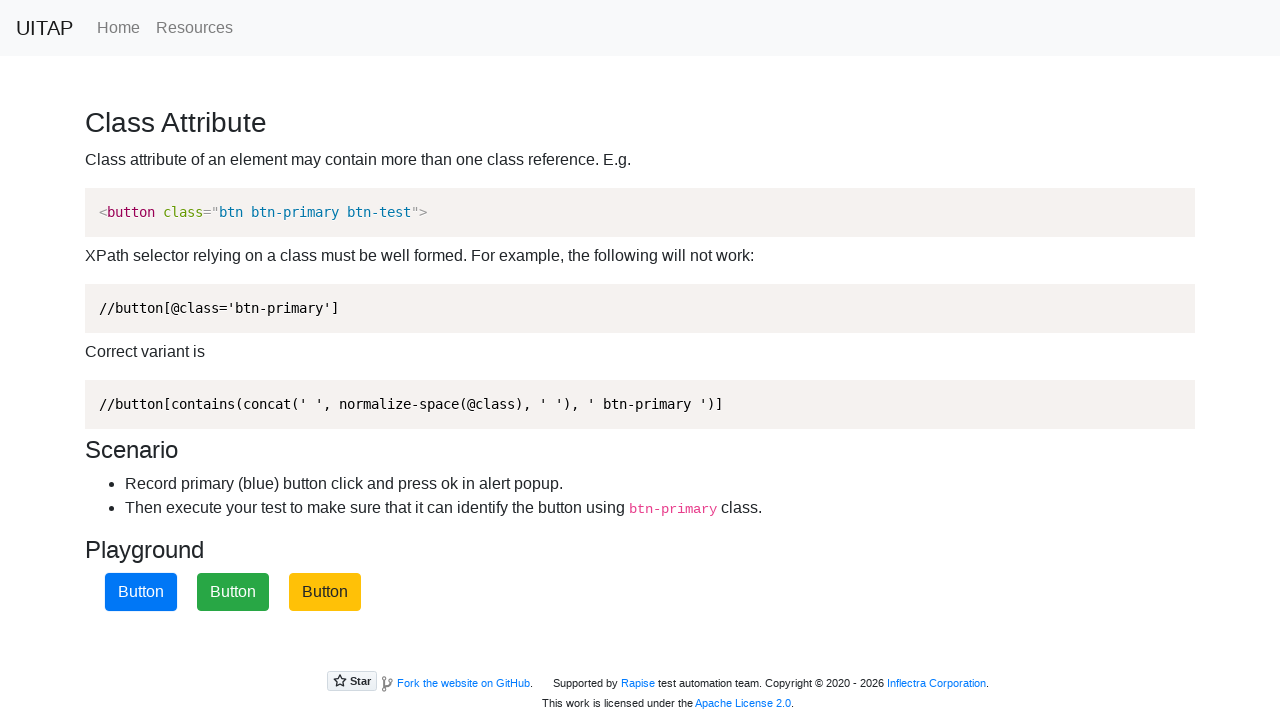

Set up alert dialog handler to auto-accept
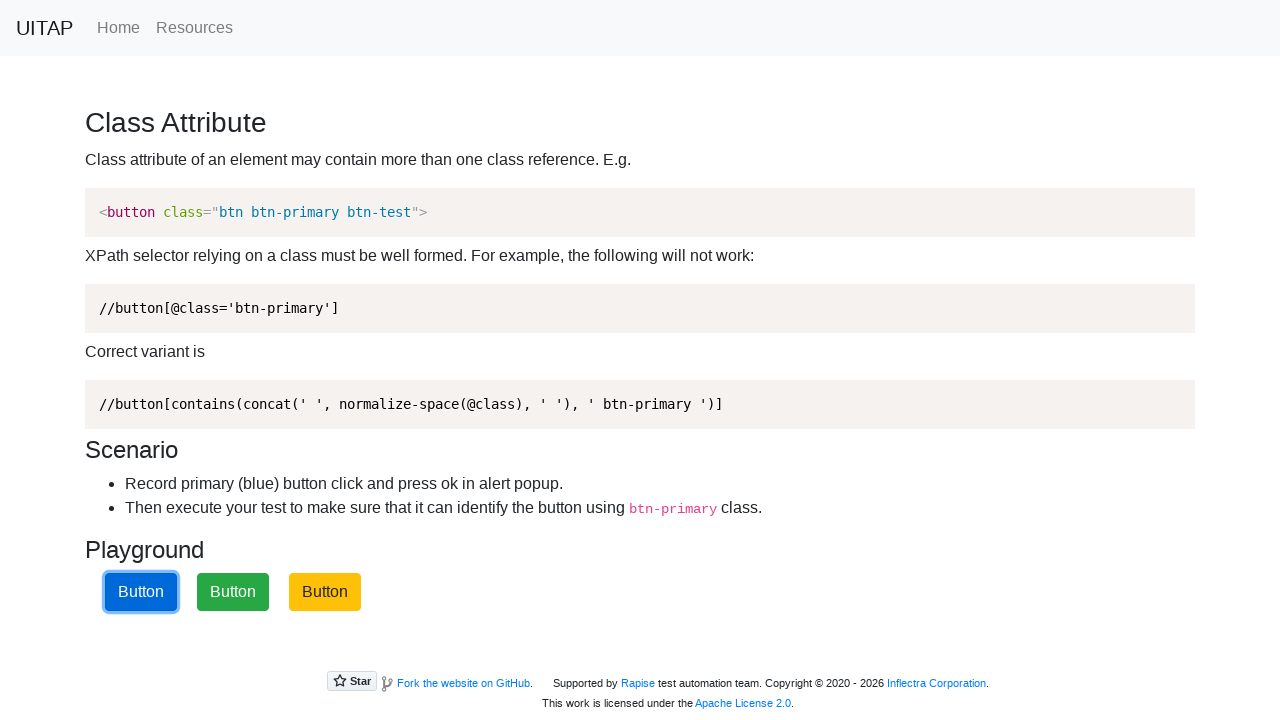

Waited for alert dialog to appear and be accepted
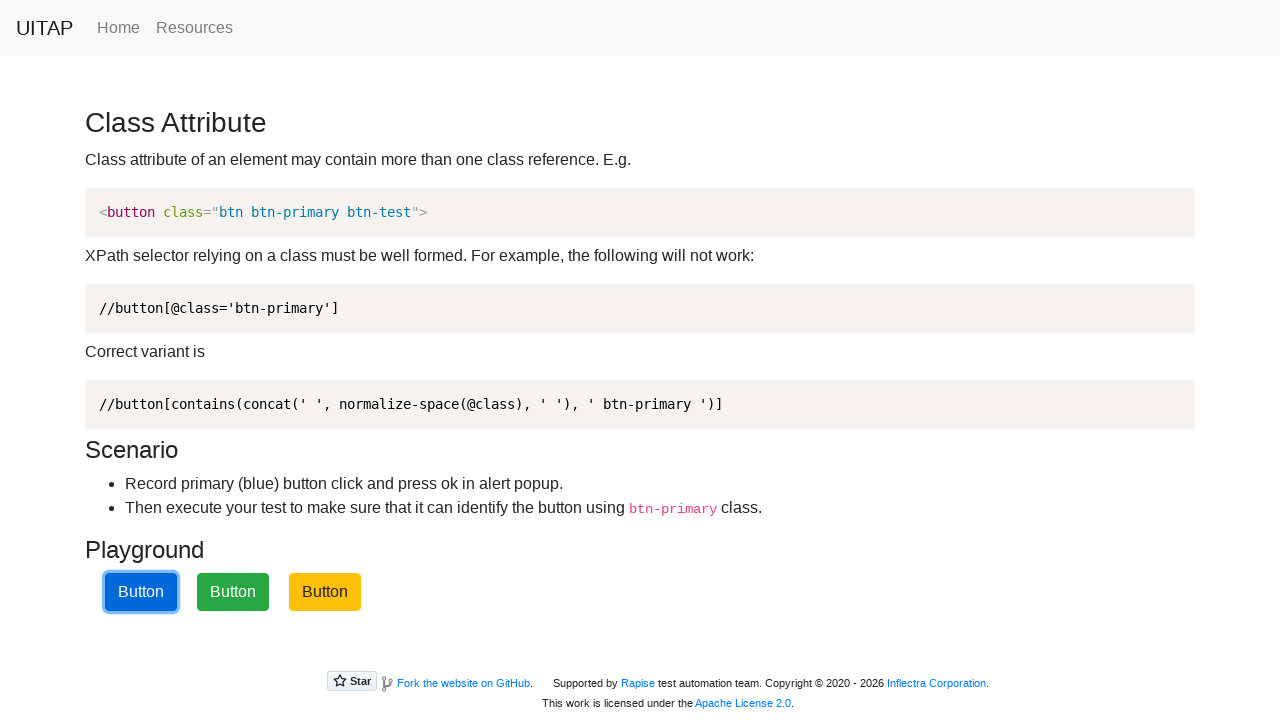

Refreshed page after alert handling (iteration 1)
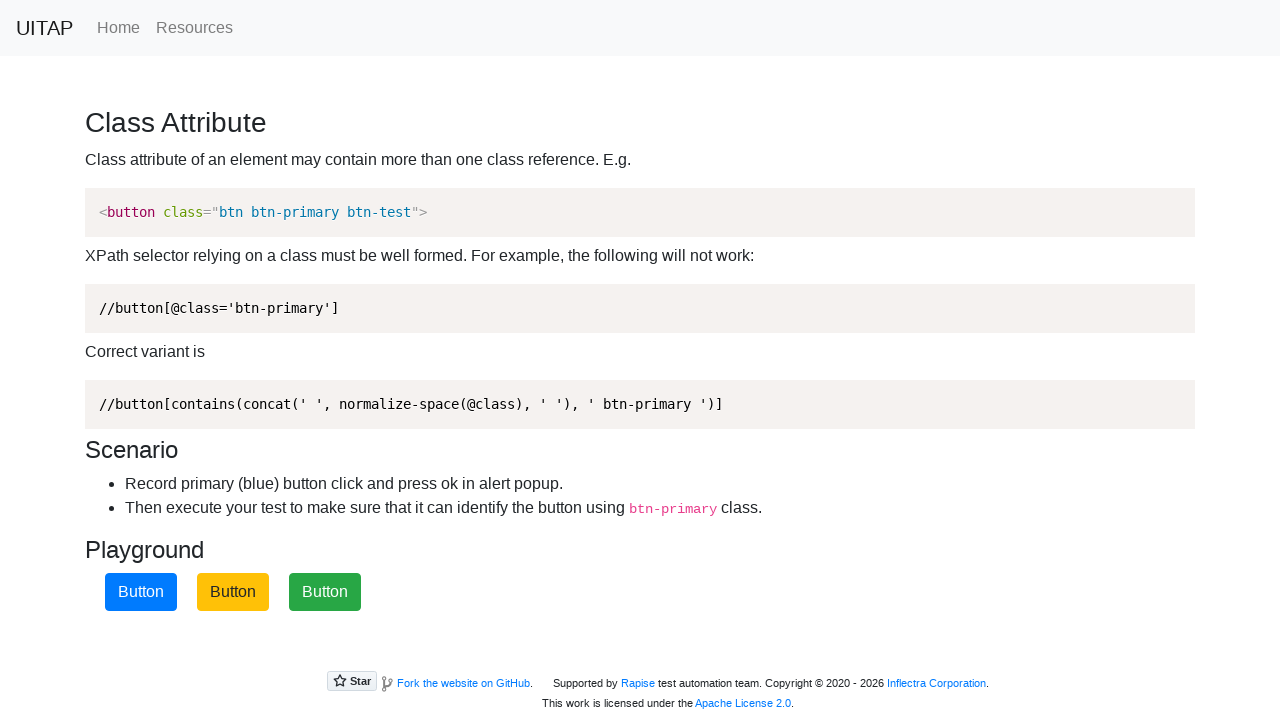

Clicked primary button with dynamic class attributes (iteration 2) at (141, 592) on button.btn-primary
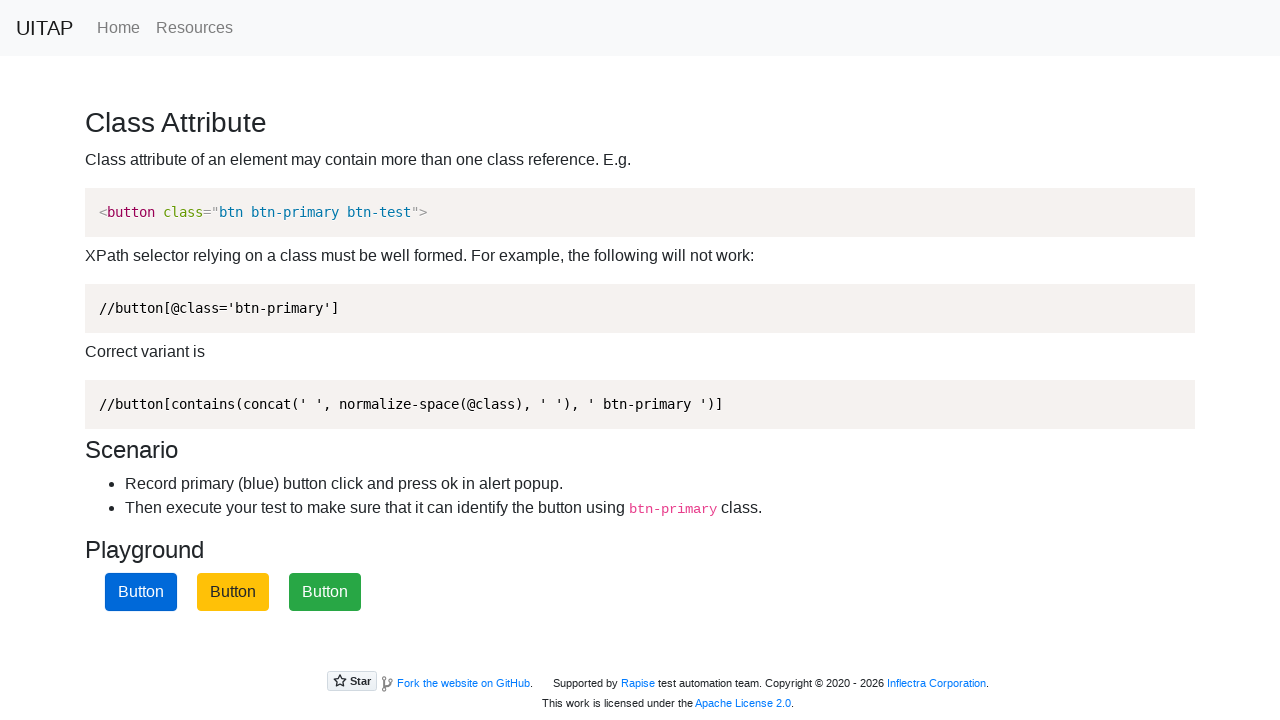

Set up alert dialog handler to auto-accept
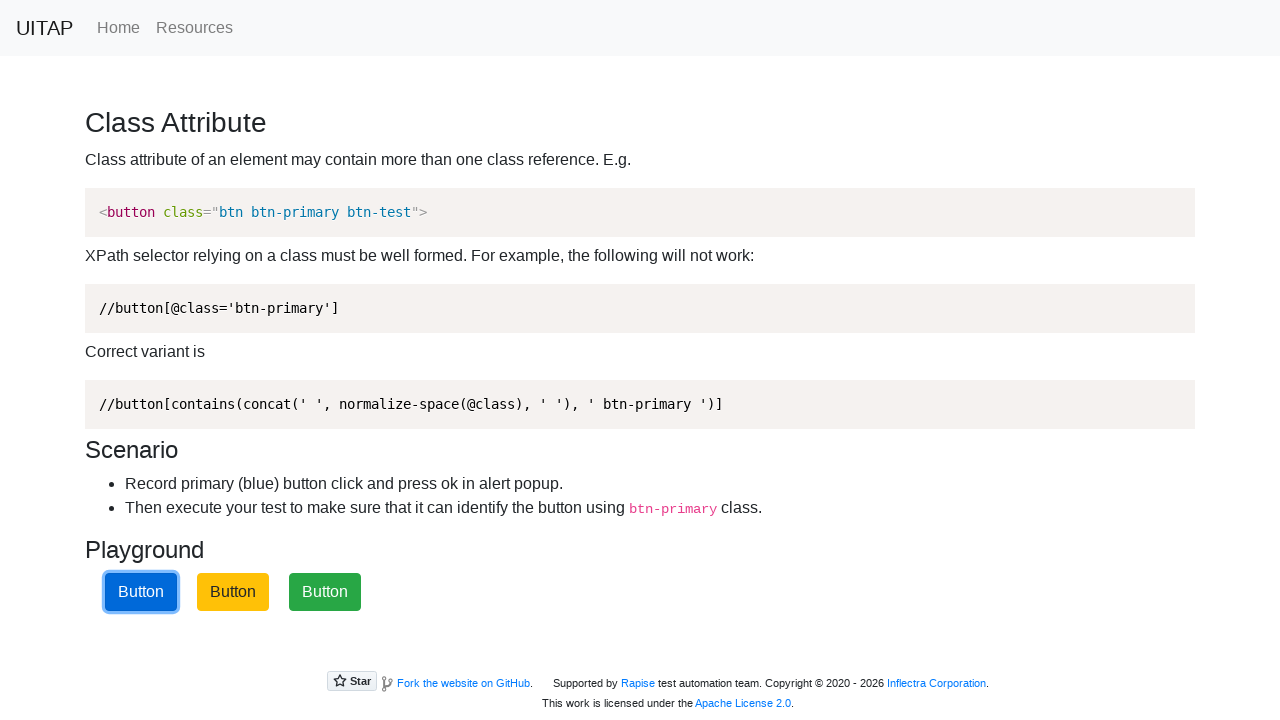

Waited for alert dialog to appear and be accepted
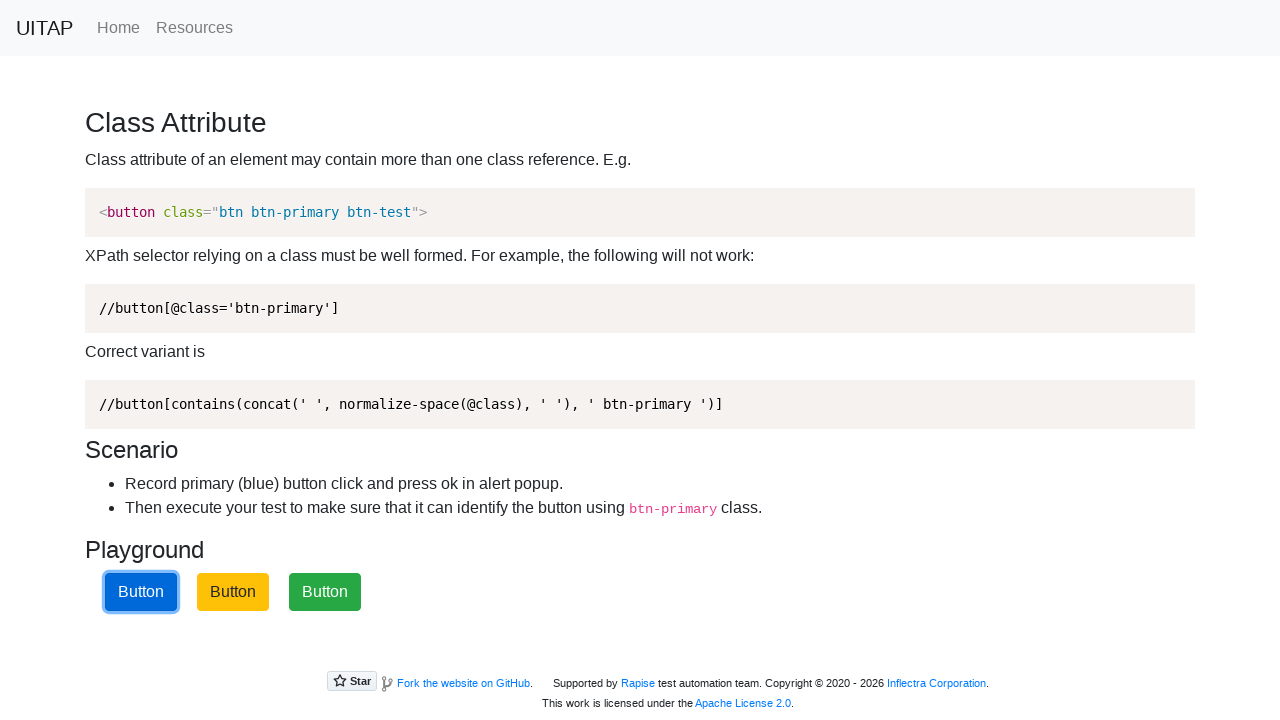

Refreshed page after alert handling (iteration 2)
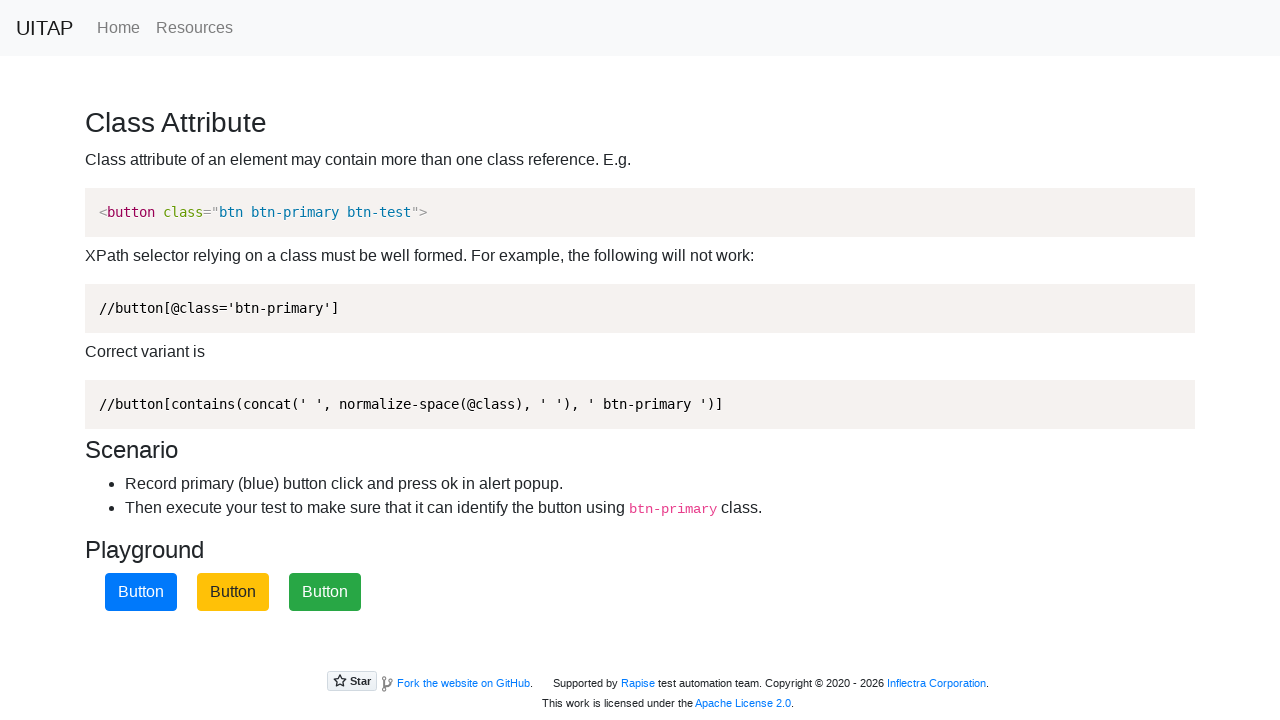

Clicked primary button with dynamic class attributes (iteration 3) at (141, 592) on button.btn-primary
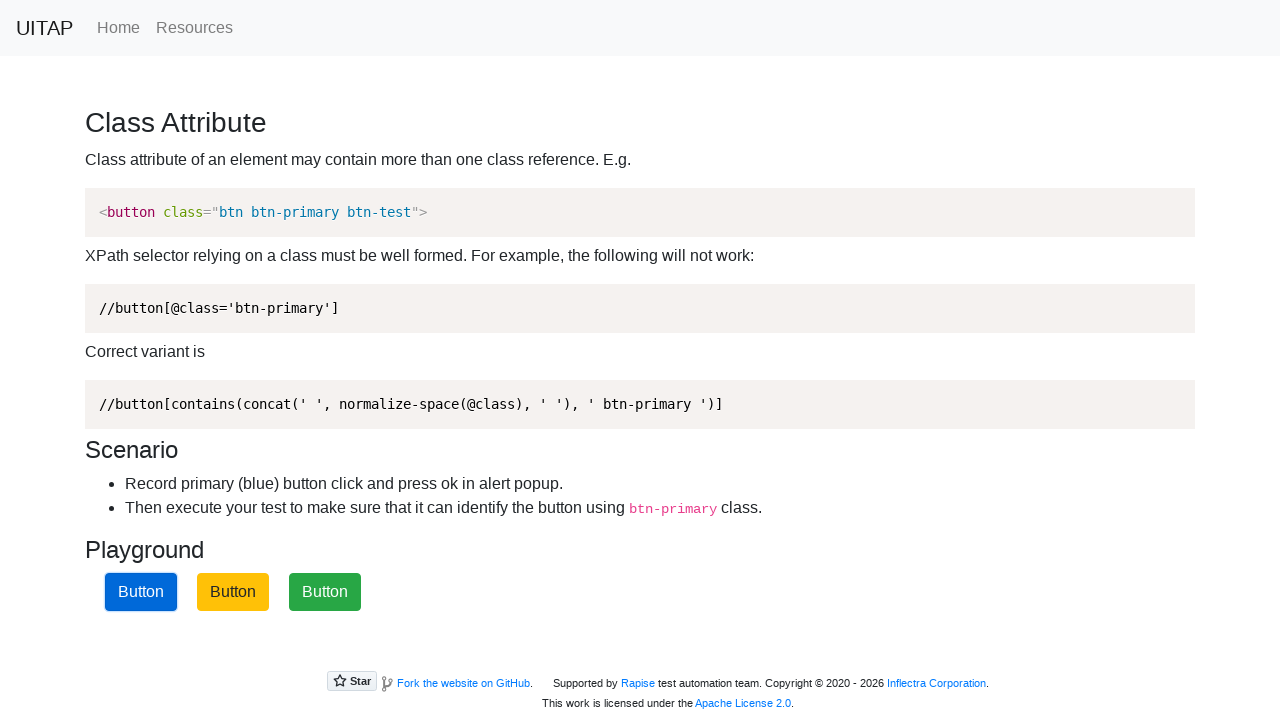

Set up alert dialog handler to auto-accept
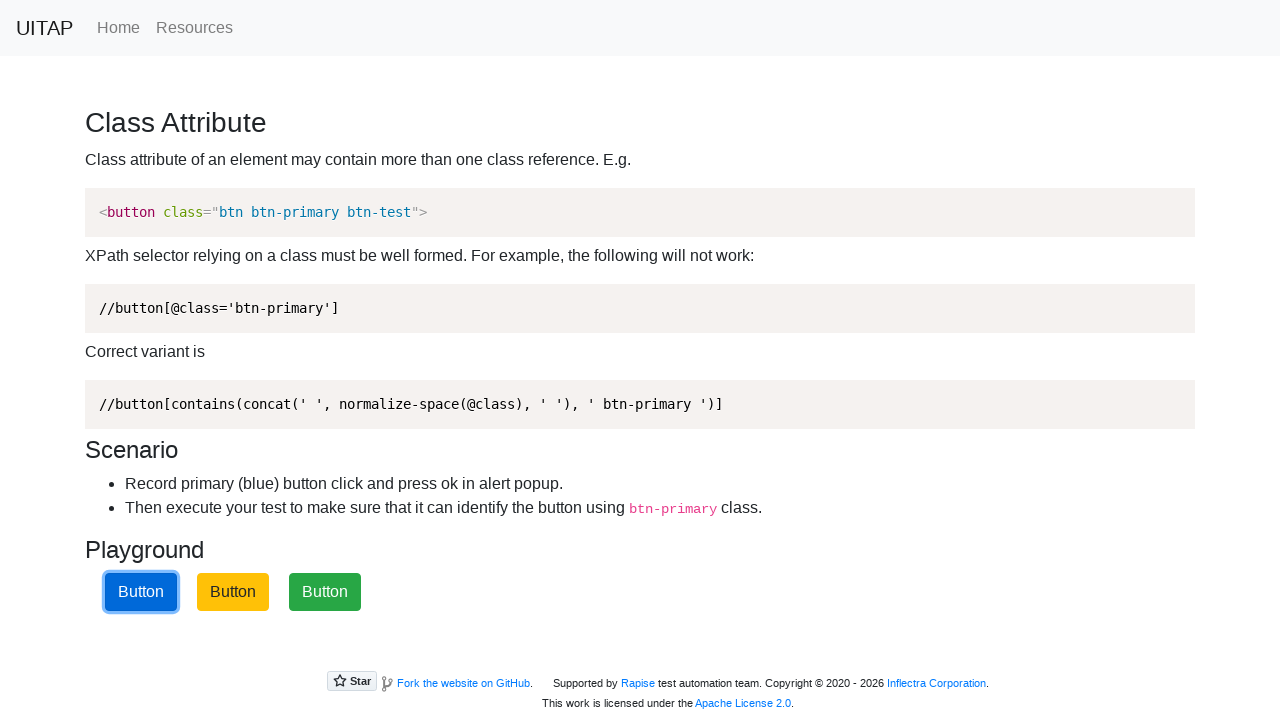

Waited for alert dialog to appear and be accepted
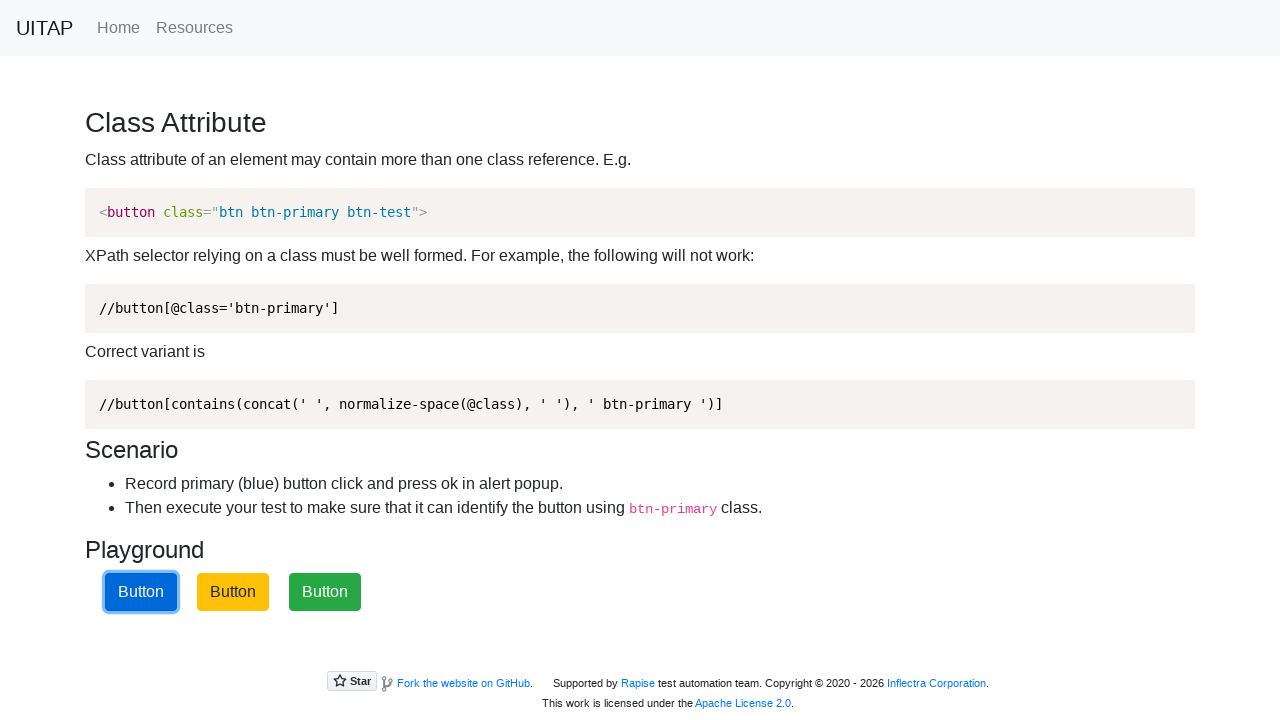

Refreshed page after alert handling (iteration 3)
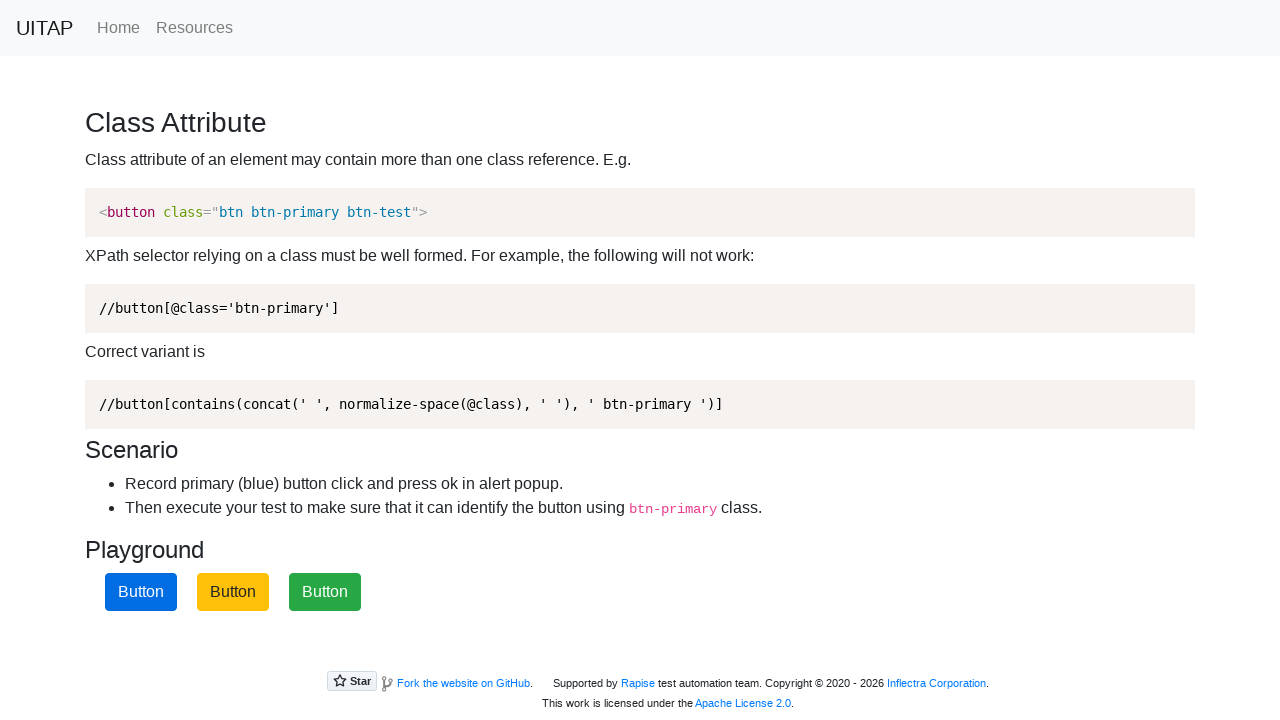

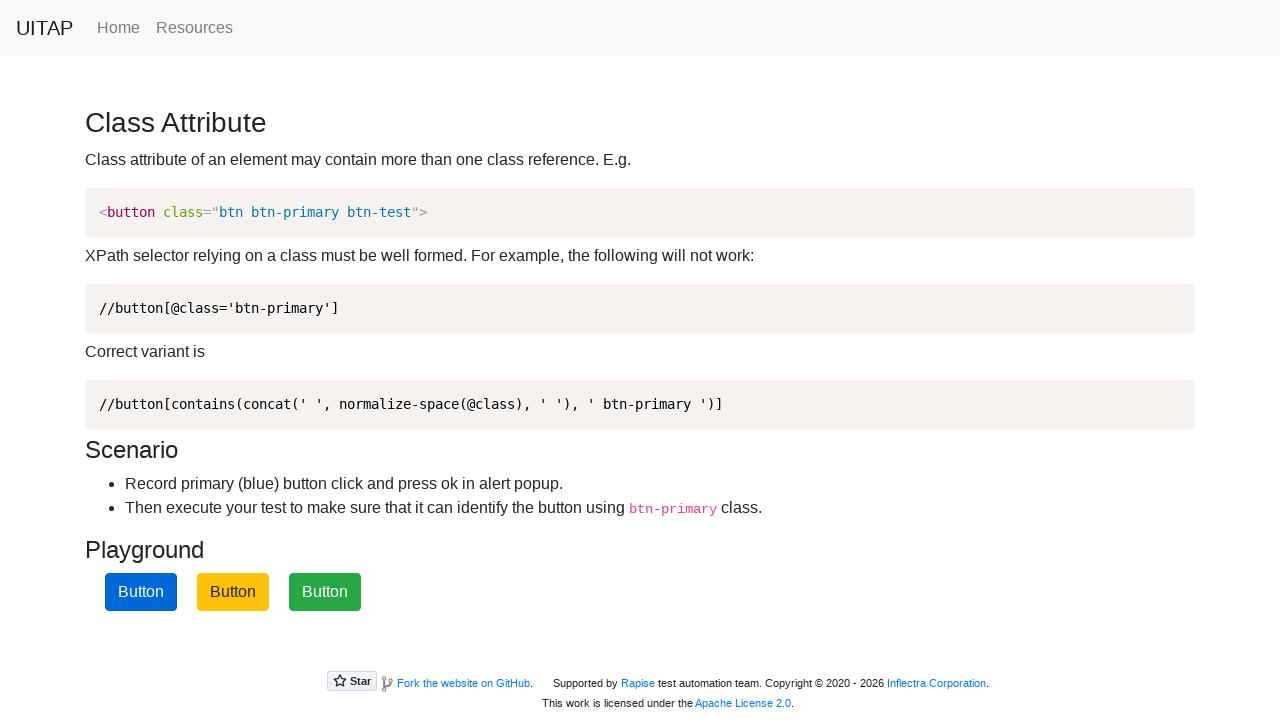